Tests adding specific vegetable items (Brocolli, Cucumber, Tomato, Beans) to cart on an e-commerce practice site by iterating through products and clicking add buttons for matching items

Starting URL: https://rahulshettyacademy.com/seleniumPractise/#/

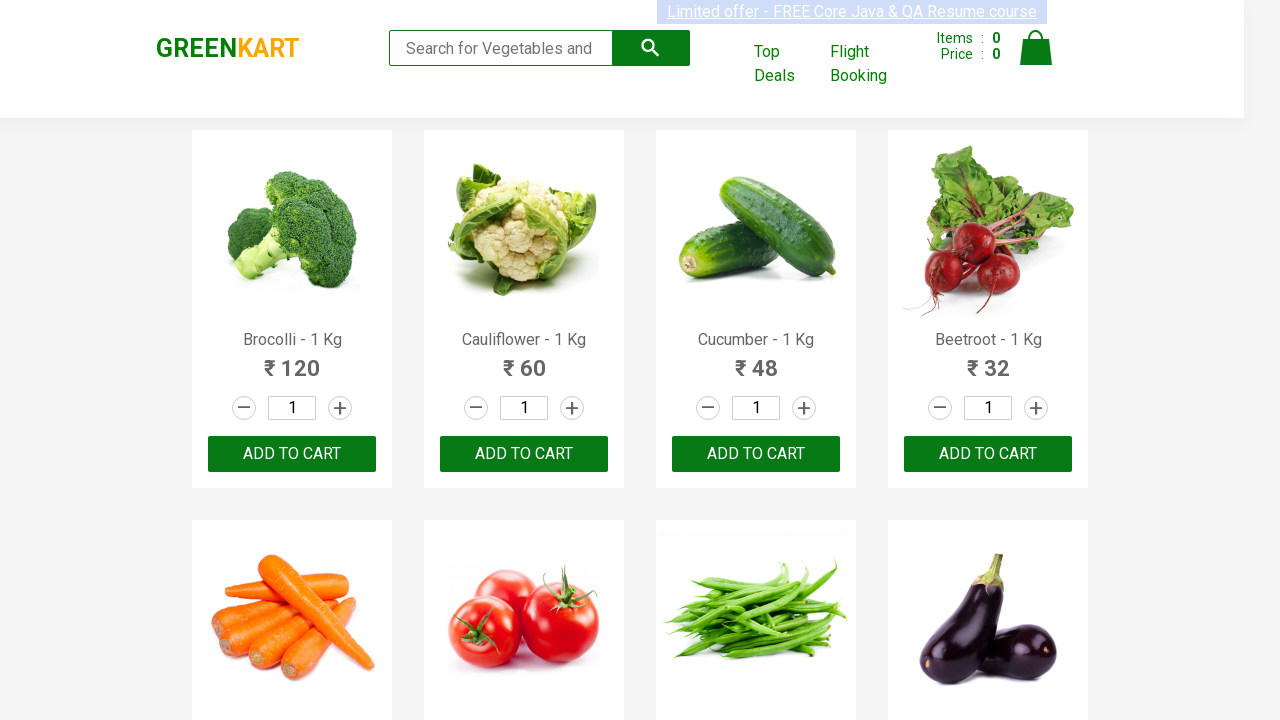

Waited for product names to load on the page
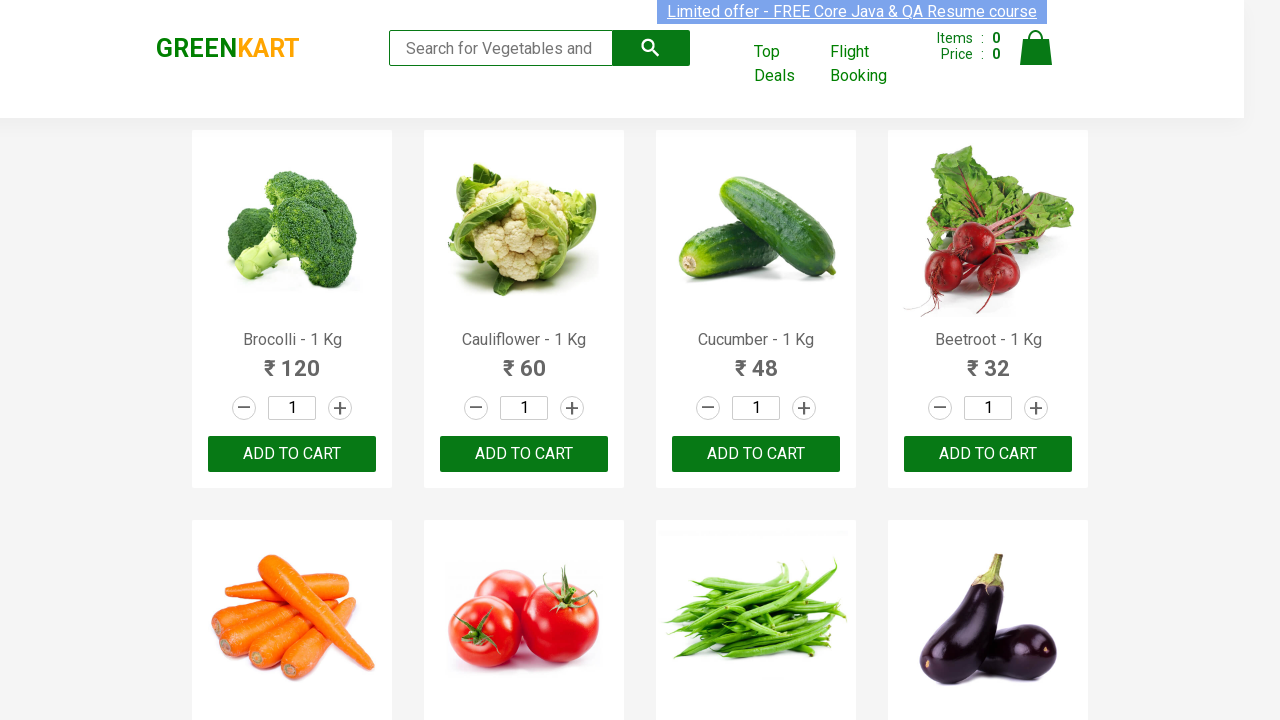

Retrieved all product name elements from the page
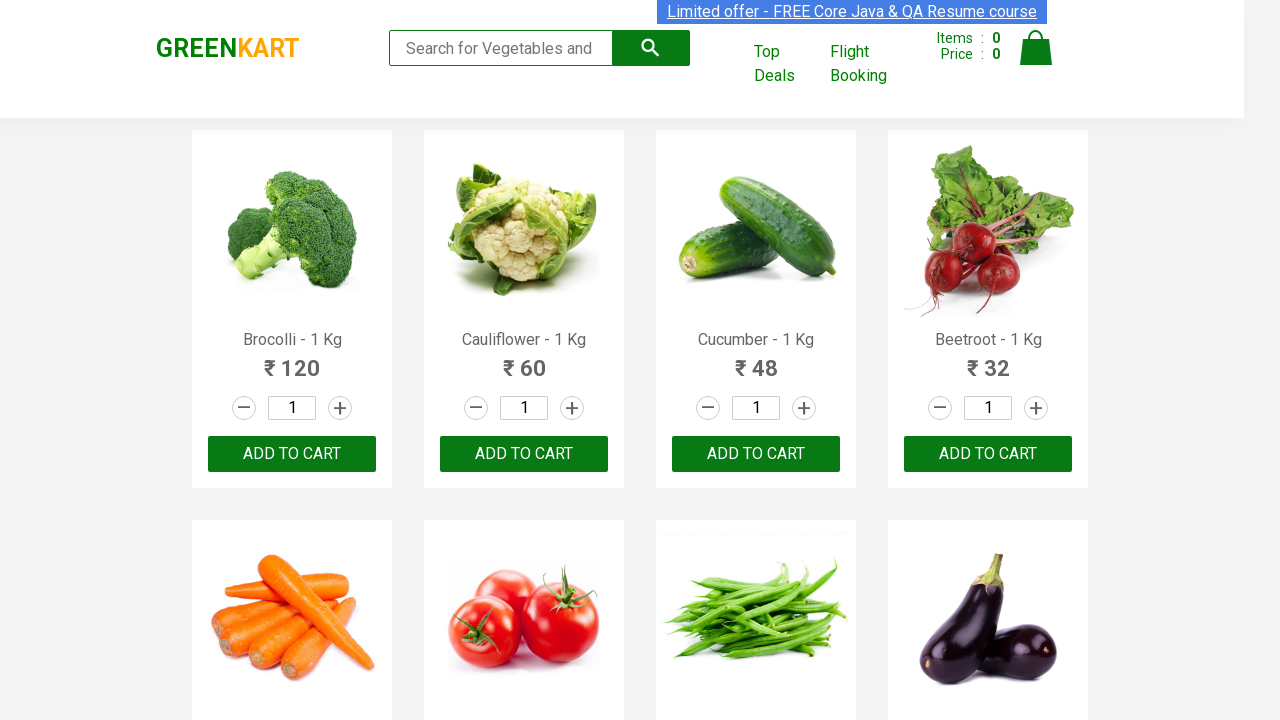

Extracted product name: 'Brocolli'
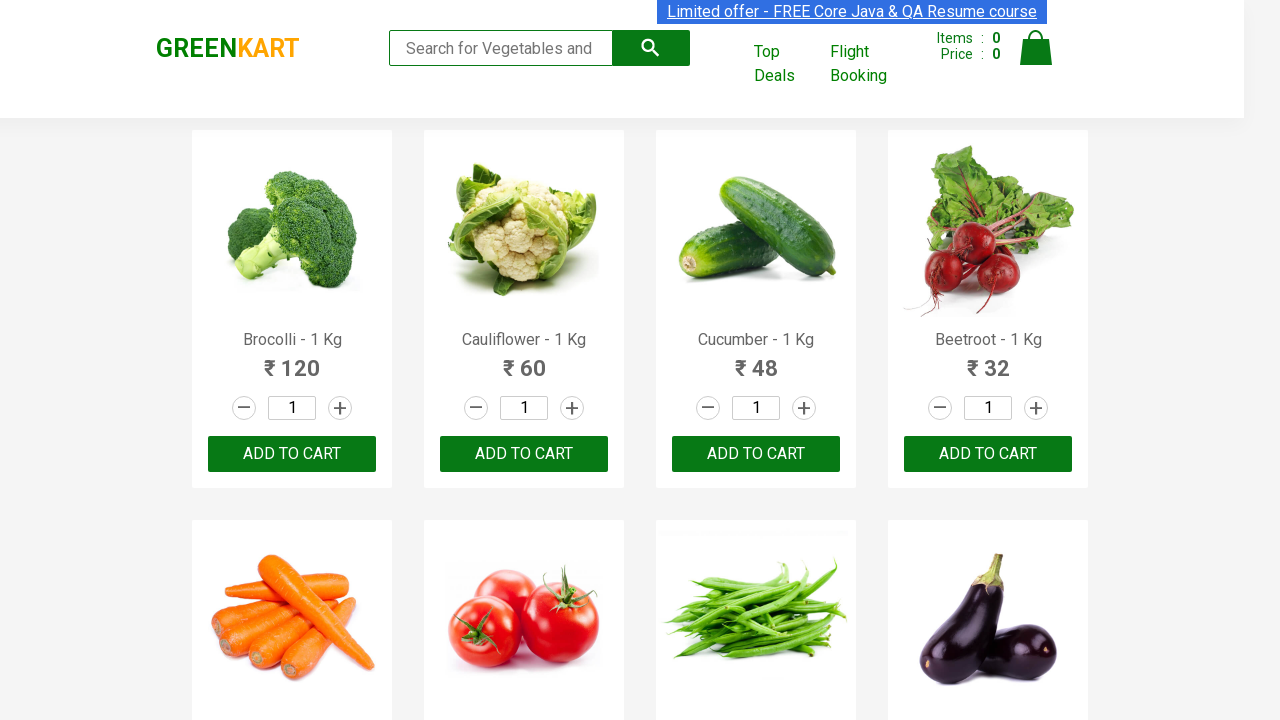

Clicked 'Add to cart' button for 'Brocolli' (1/4 items added) at (292, 454) on xpath=//div[@class='product-action']/button >> nth=0
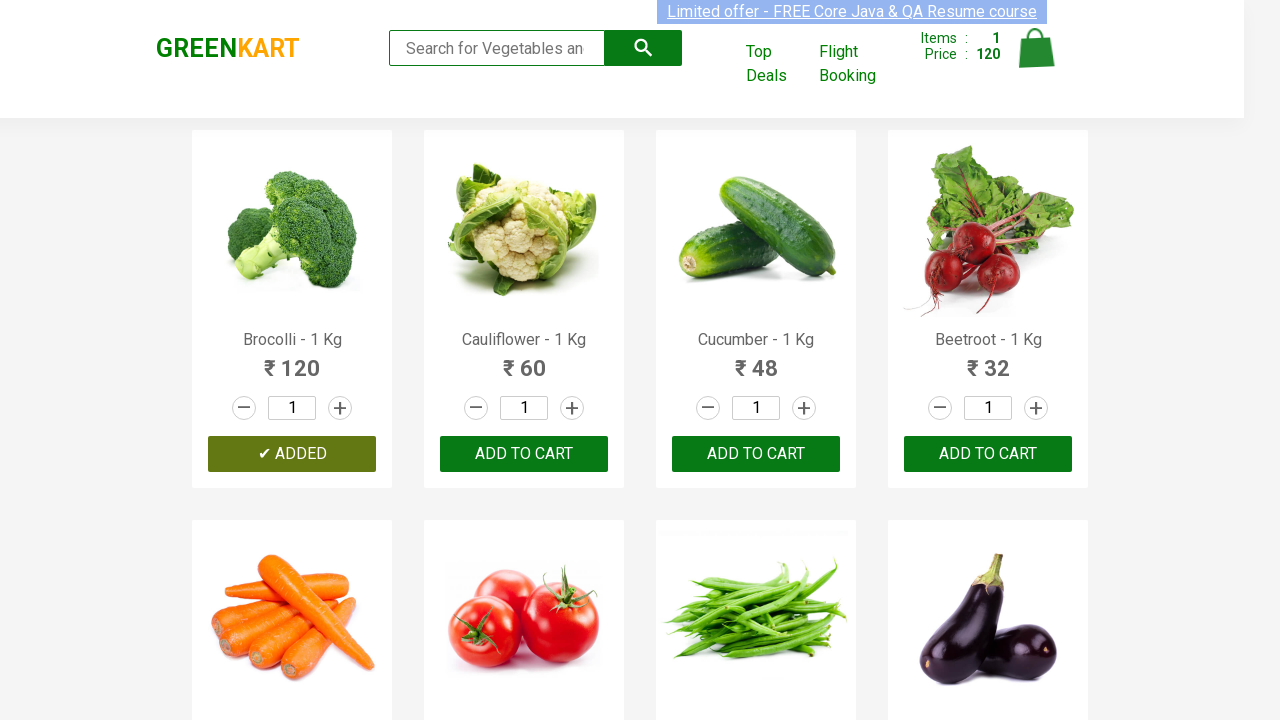

Extracted product name: 'Cauliflower'
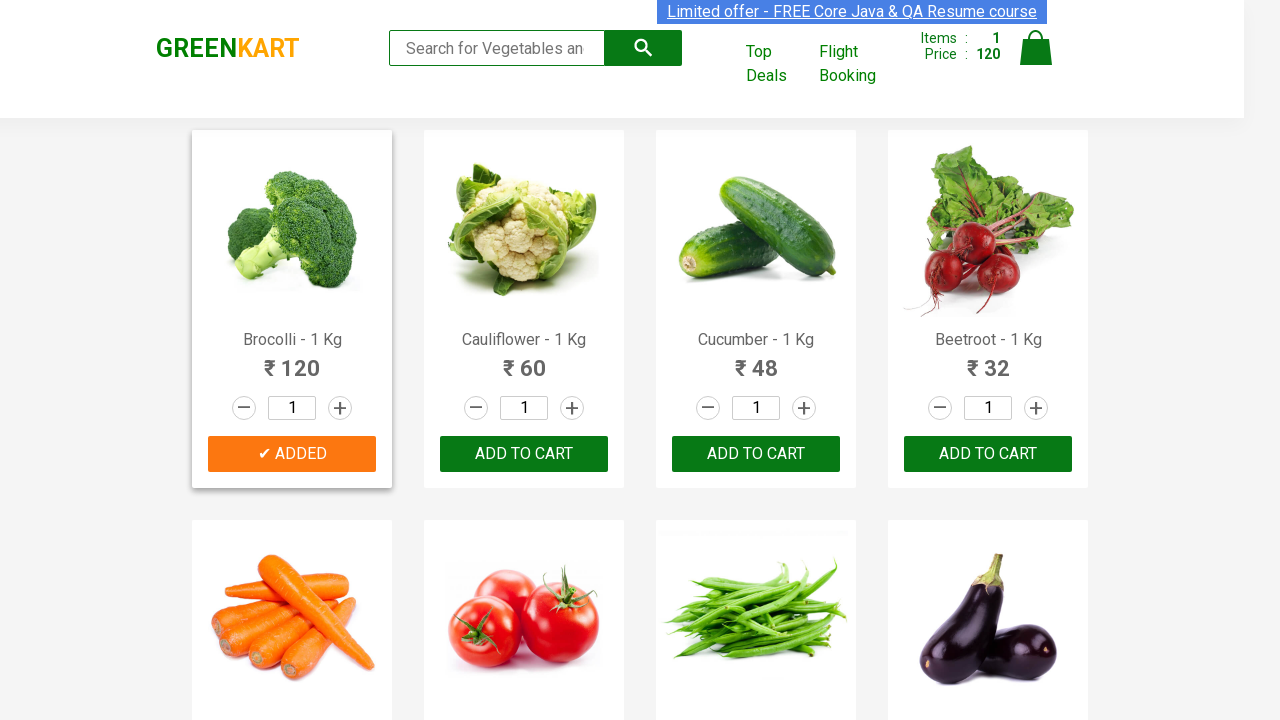

Extracted product name: 'Cucumber'
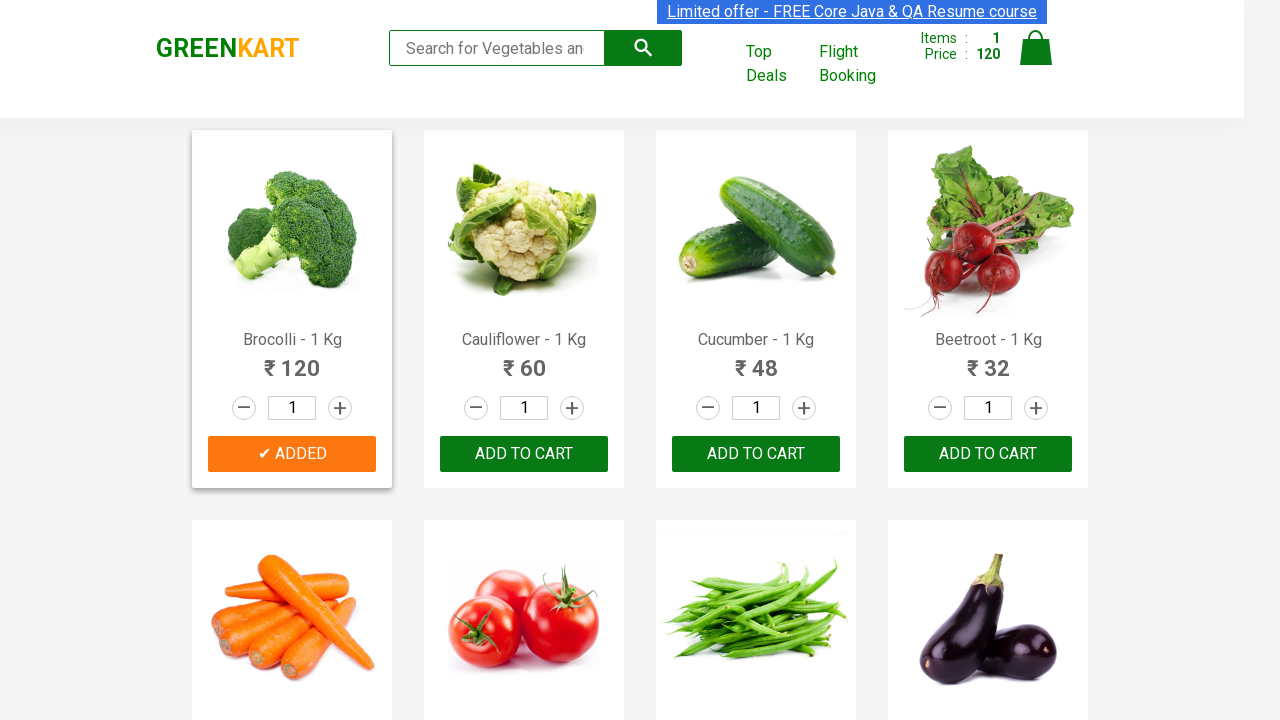

Clicked 'Add to cart' button for 'Cucumber' (2/4 items added) at (756, 454) on xpath=//div[@class='product-action']/button >> nth=2
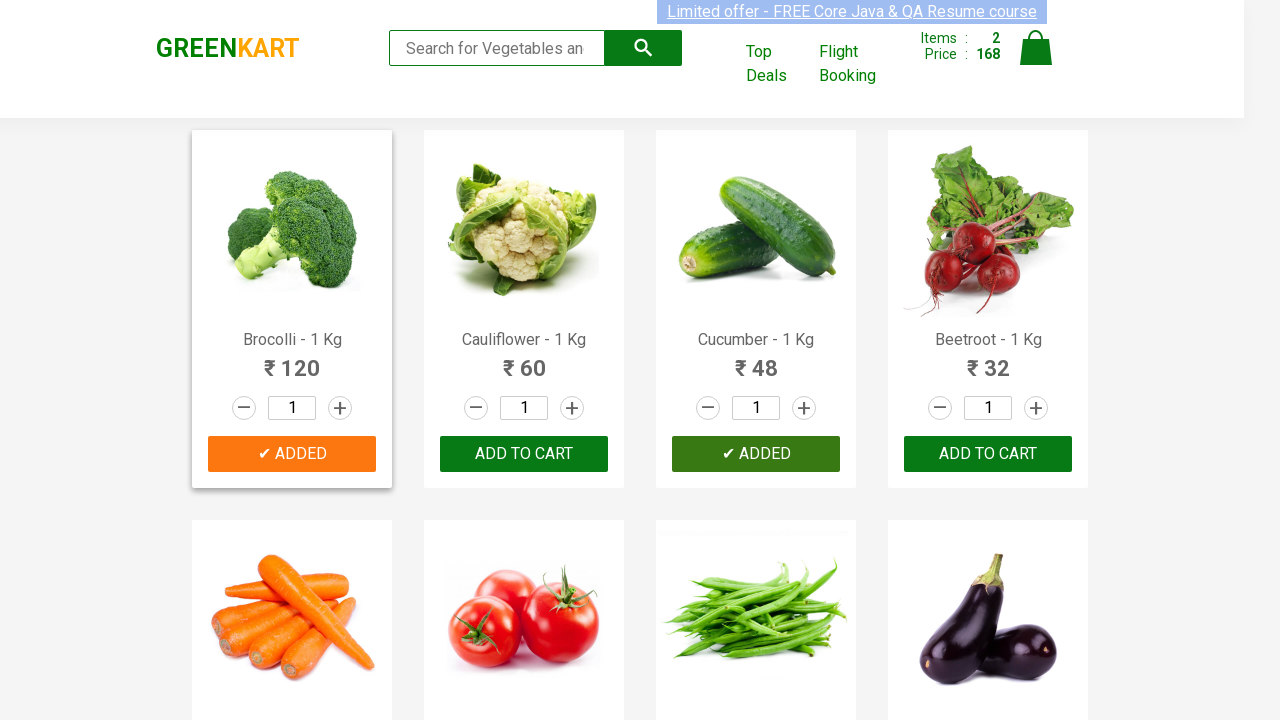

Extracted product name: 'Beetroot'
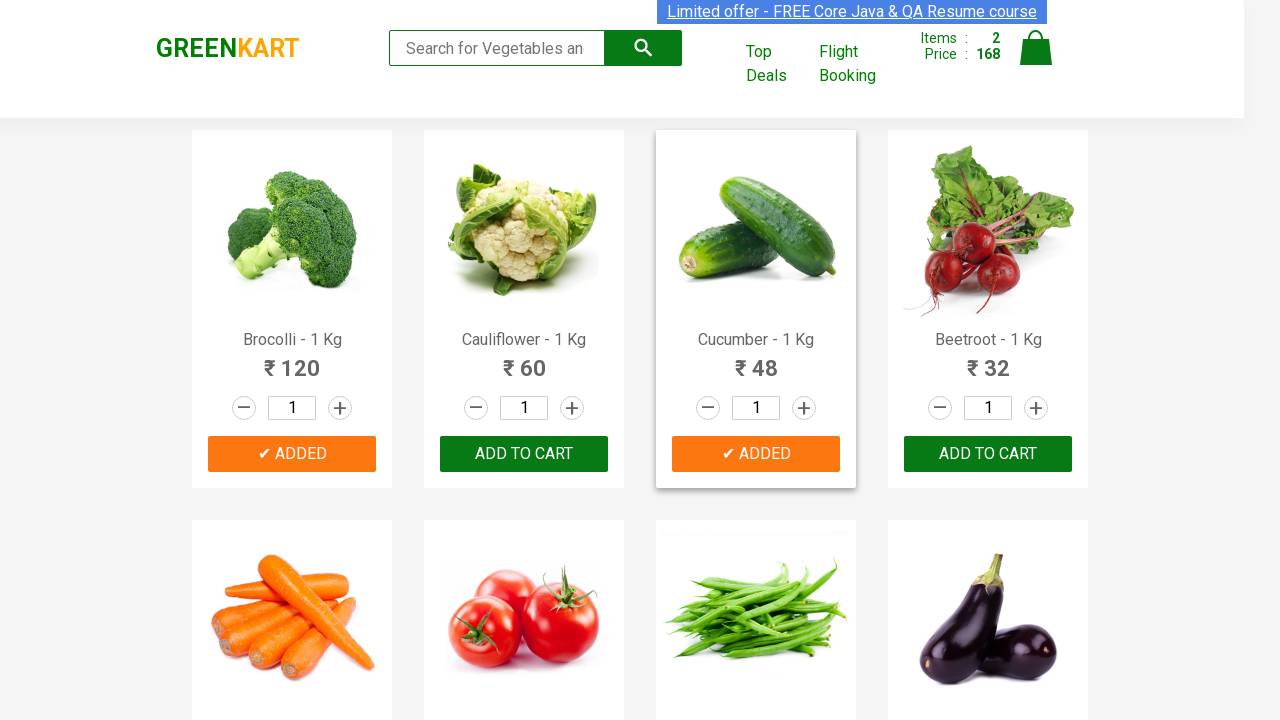

Extracted product name: 'Carrot'
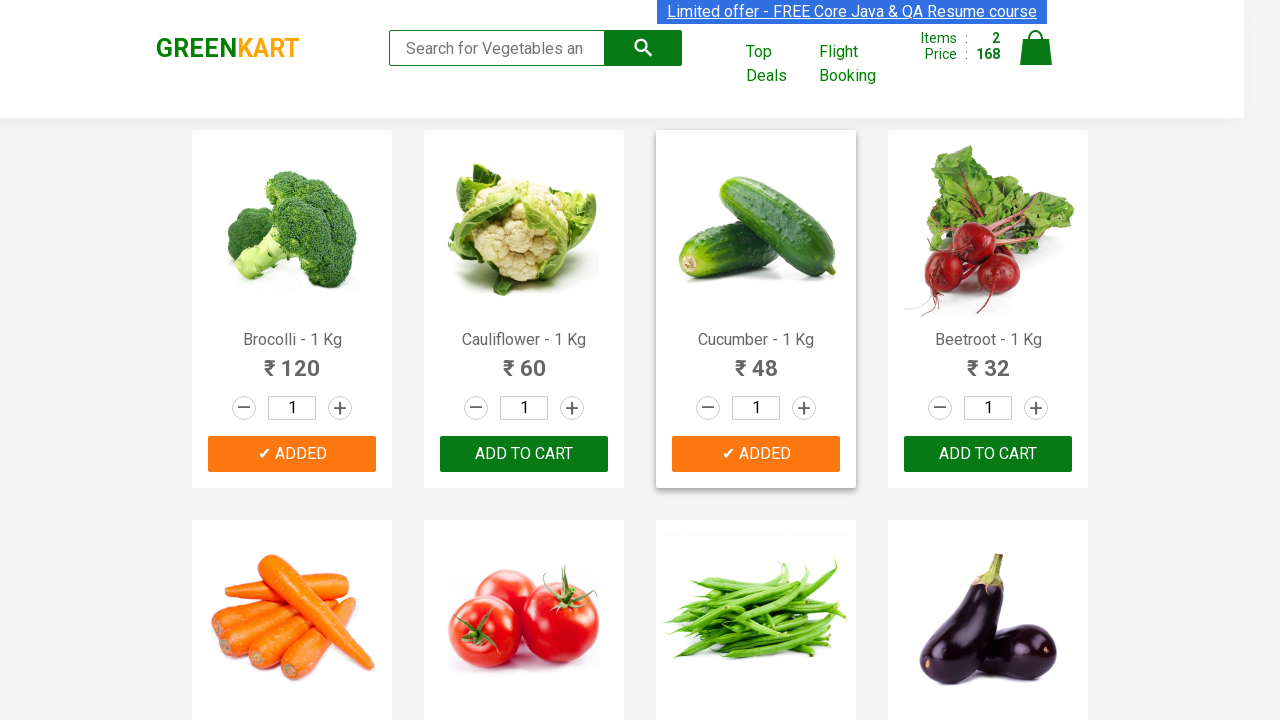

Extracted product name: 'Tomato'
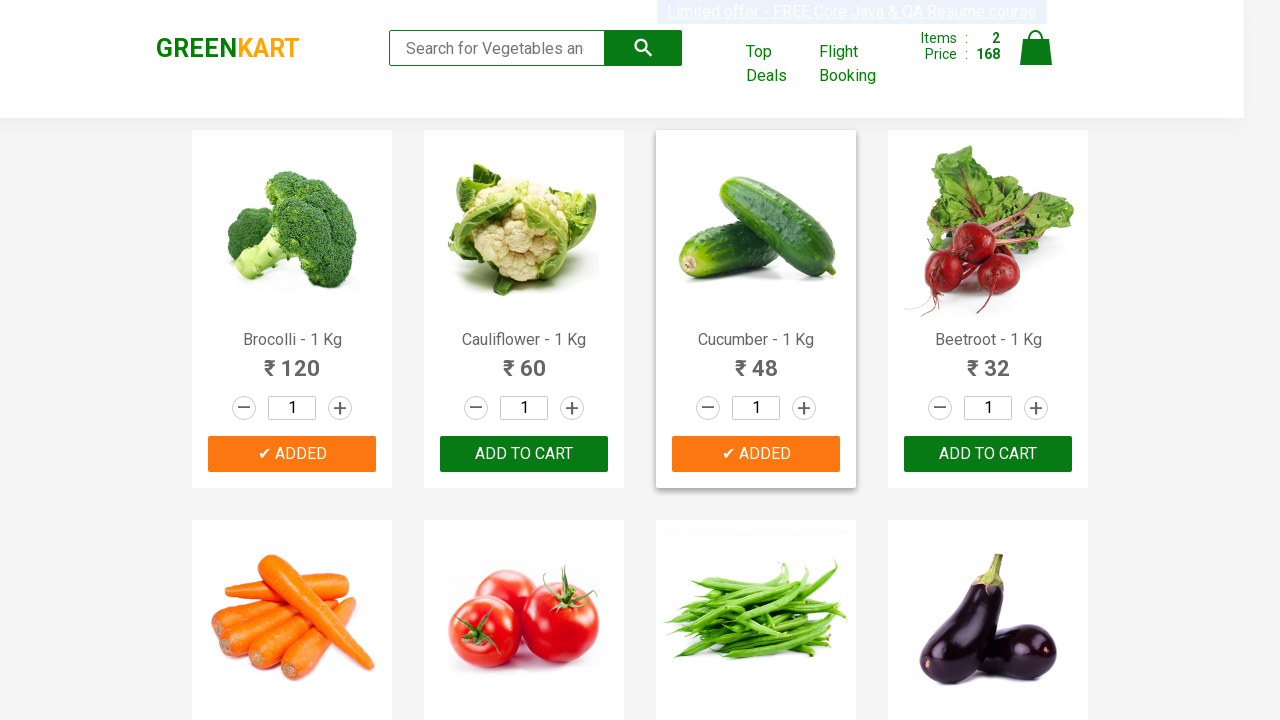

Clicked 'Add to cart' button for 'Tomato' (3/4 items added) at (524, 360) on xpath=//div[@class='product-action']/button >> nth=5
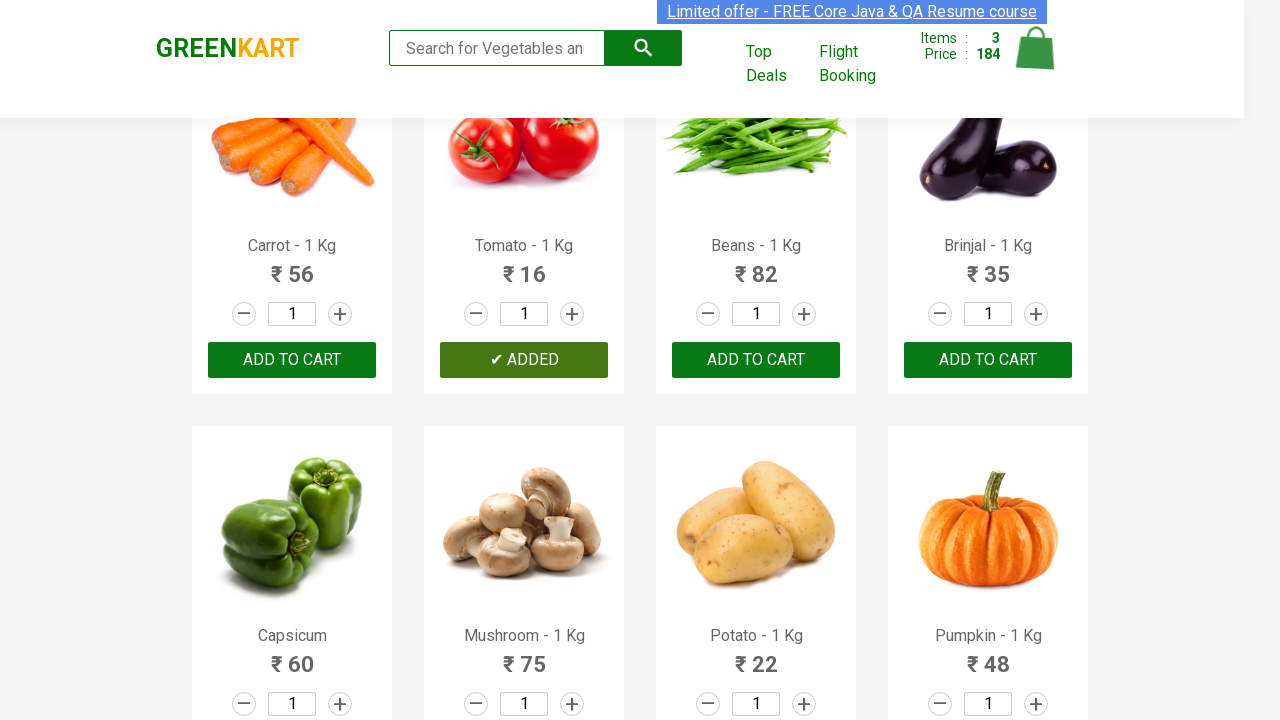

Extracted product name: 'Beans'
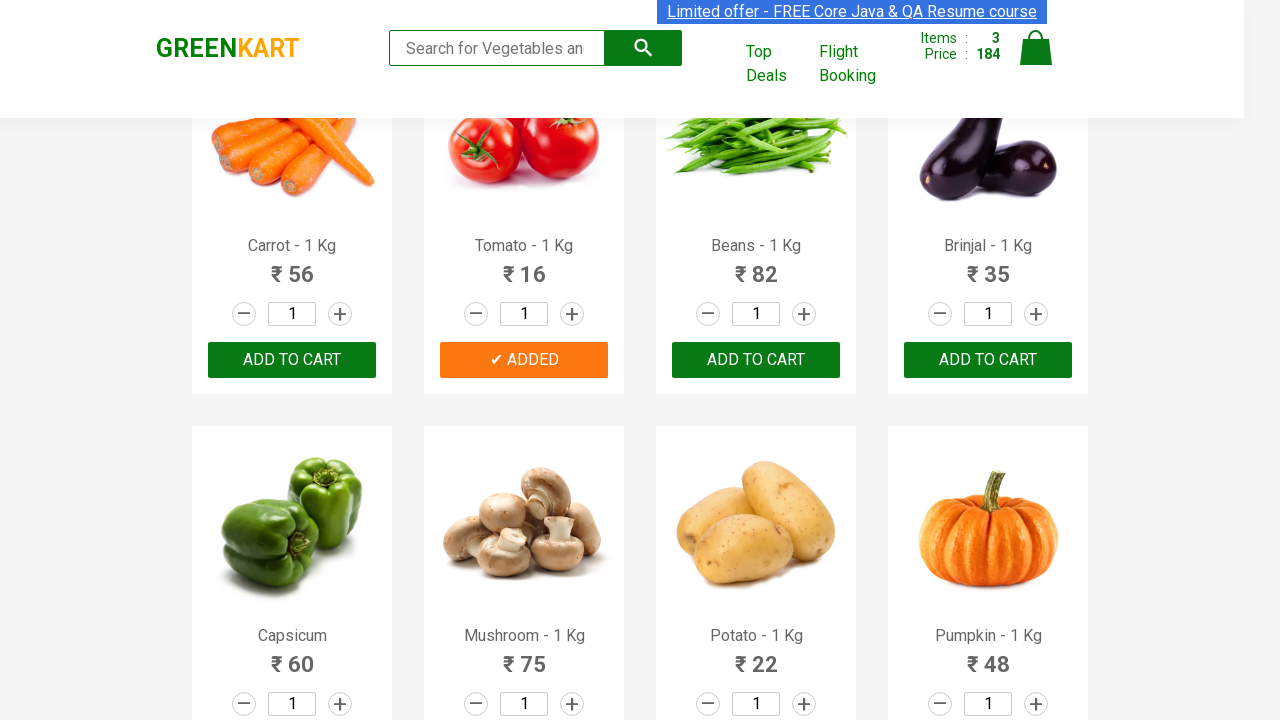

Clicked 'Add to cart' button for 'Beans' (4/4 items added) at (756, 360) on xpath=//div[@class='product-action']/button >> nth=6
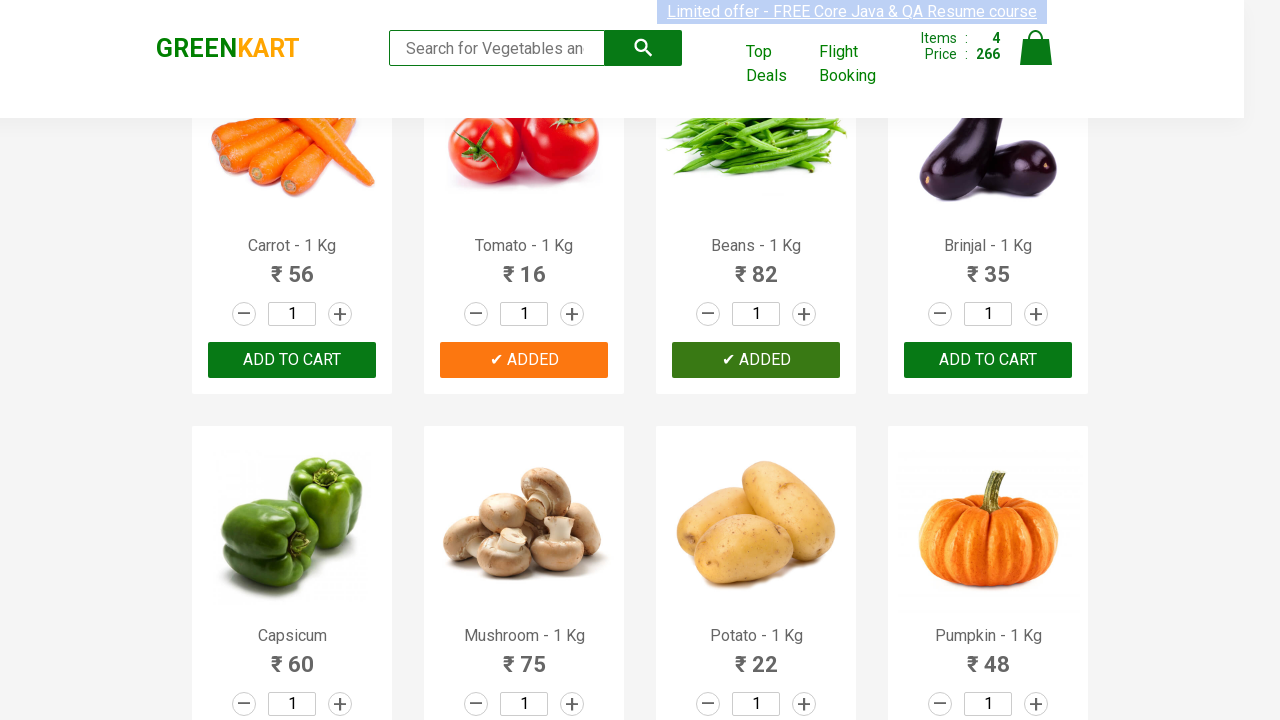

All required vegetable items have been added to cart
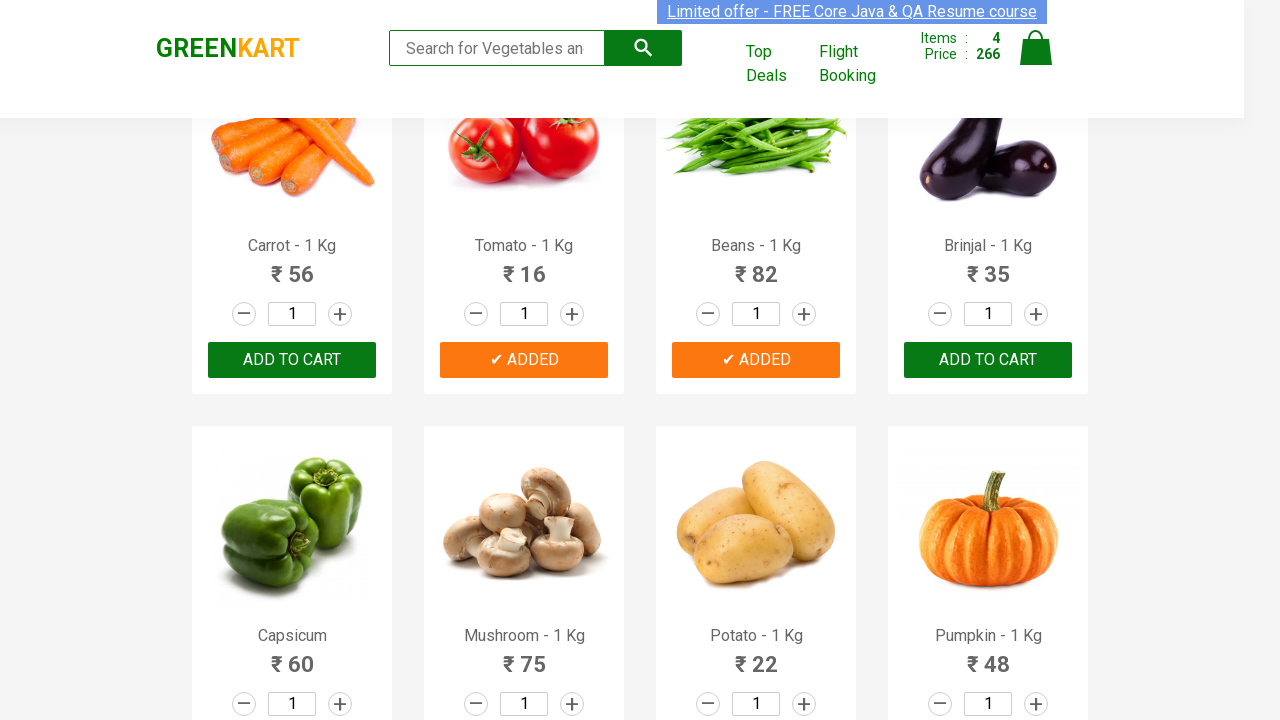

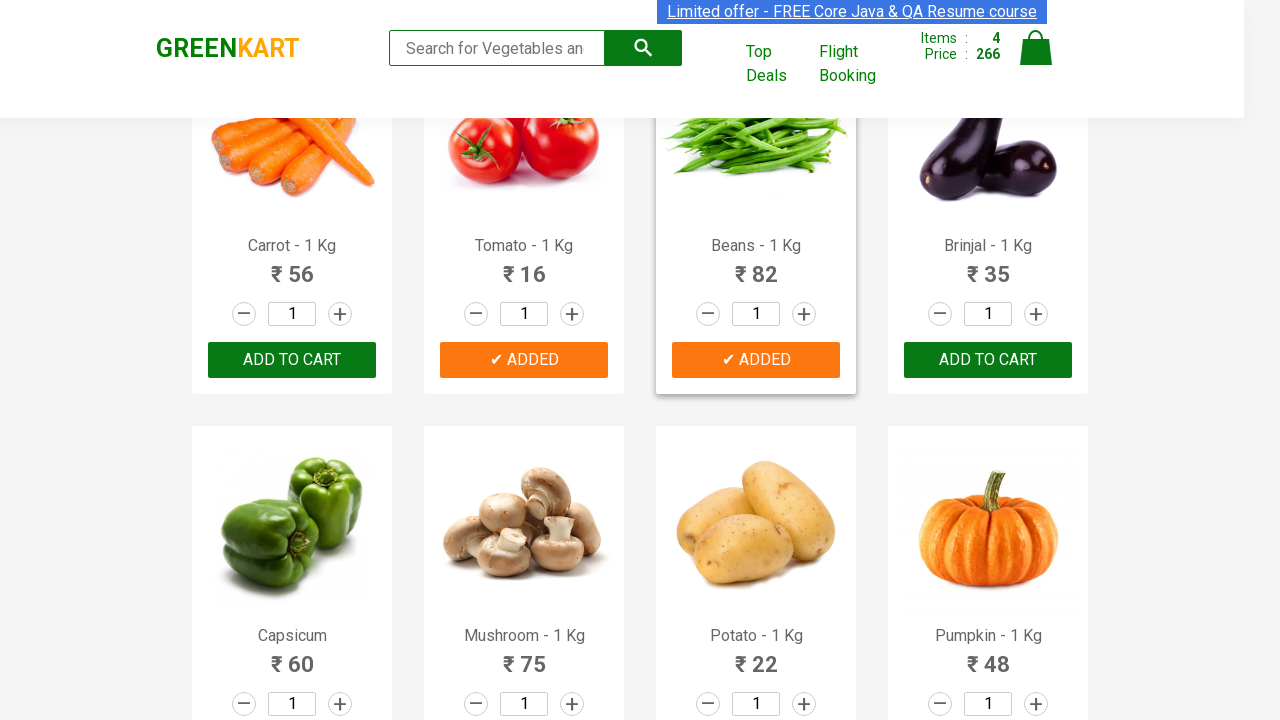